Tests customer login flow in GlobalsQA banking demo by selecting a customer from dropdown and verifying the welcome message.

Starting URL: https://www.globalsqa.com/angularJs-protractor/BankingProject/#/login

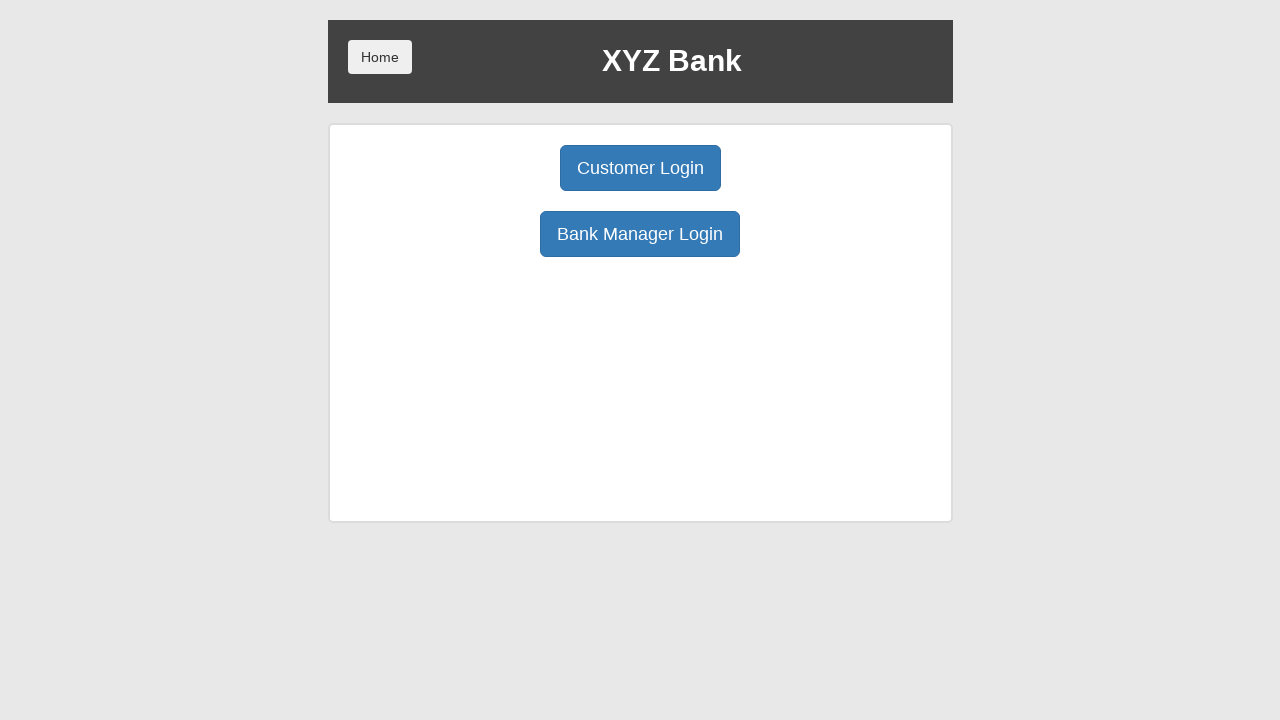

Waited for login page to load
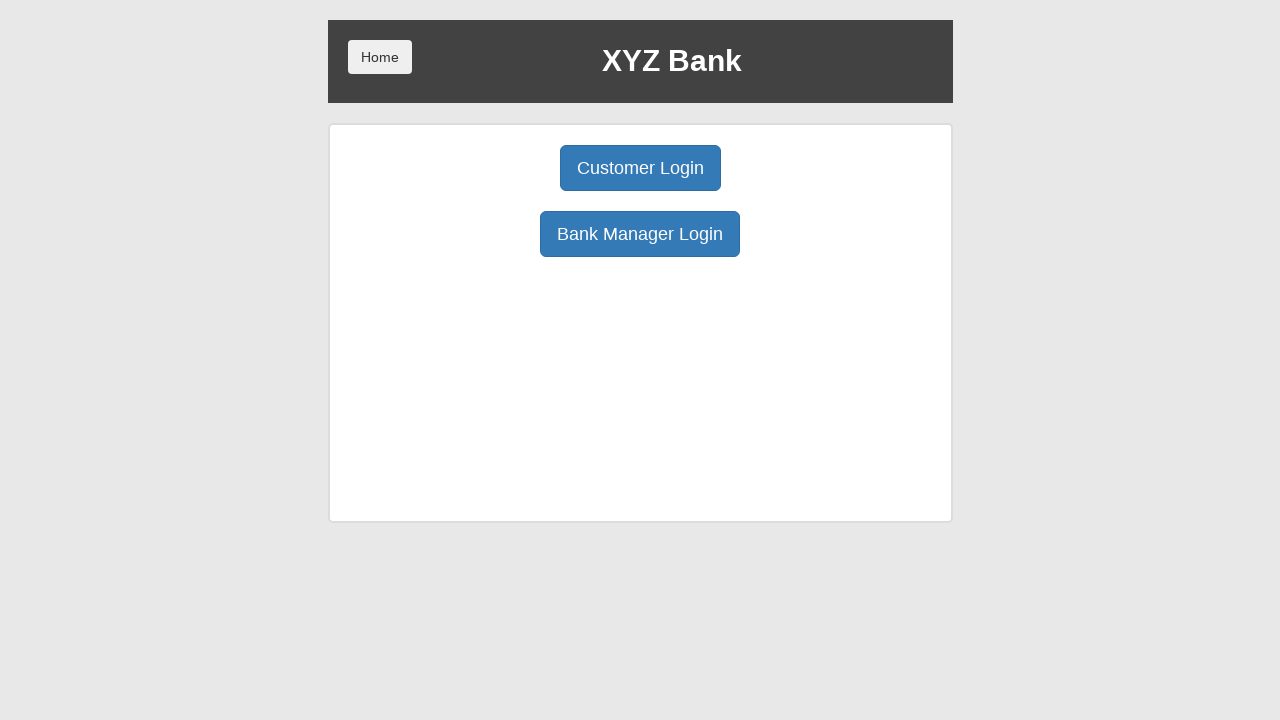

Clicked Customer Login button at (640, 168) on xpath=//button[@ng-click='customer()']
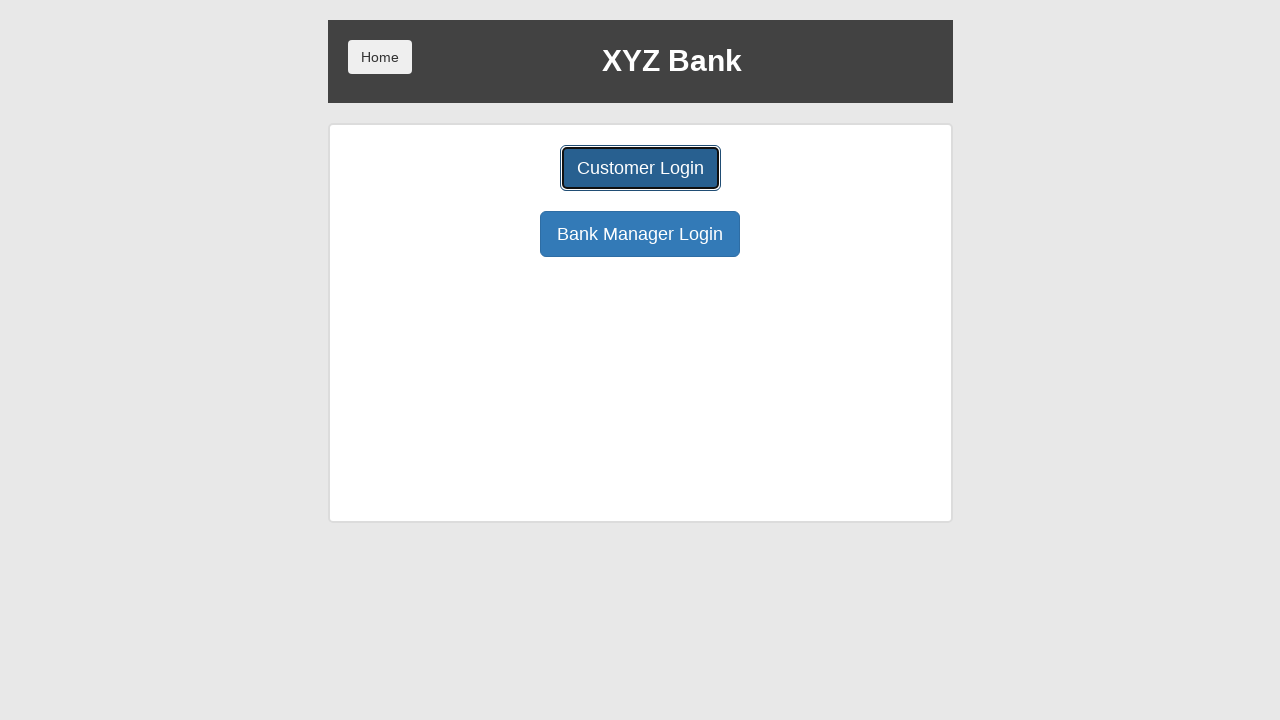

Waited for customer dropdown to load
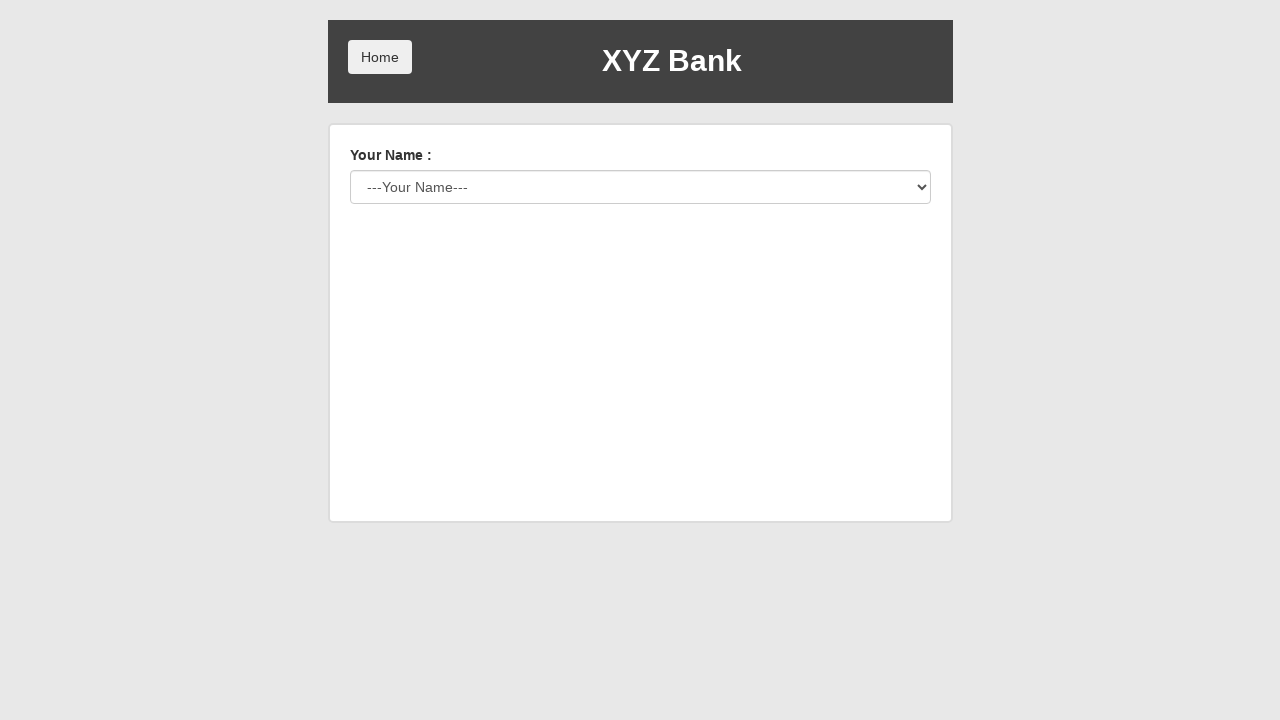

Selected Harry Potter (index 2) from customer dropdown on #userSelect
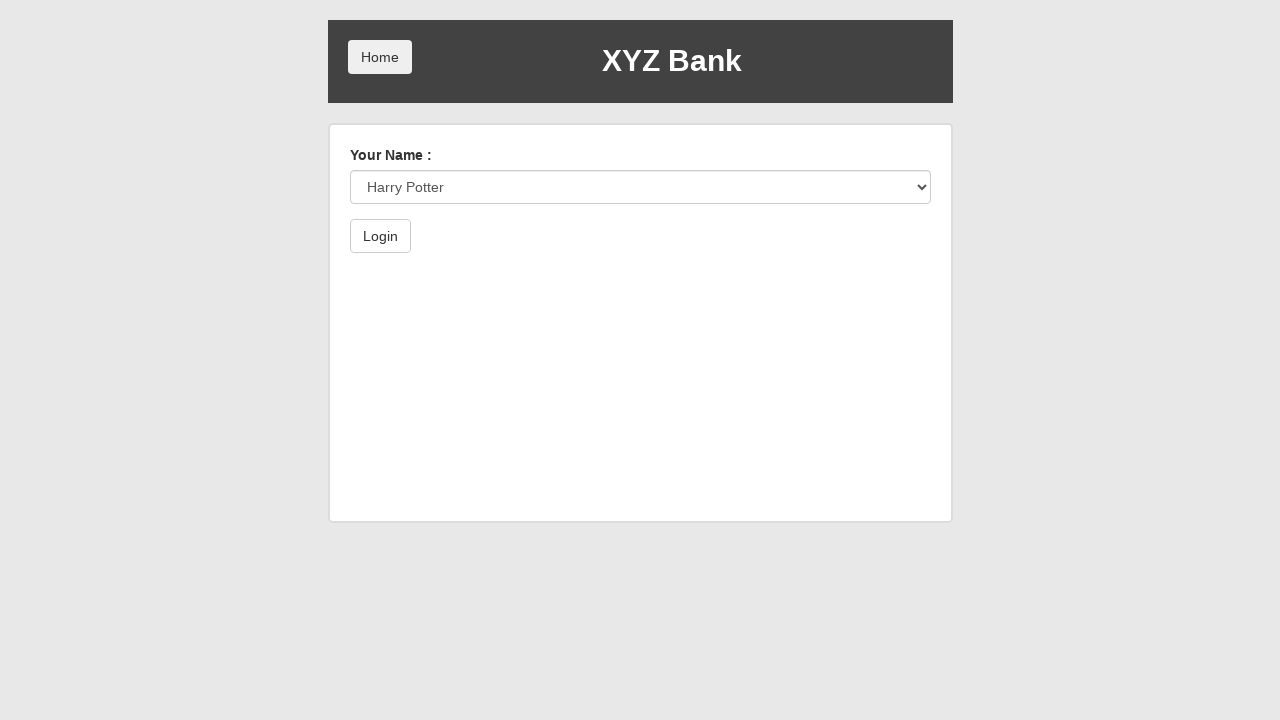

Clicked Login button to authenticate as selected customer at (380, 236) on xpath=//button[@type='submit']
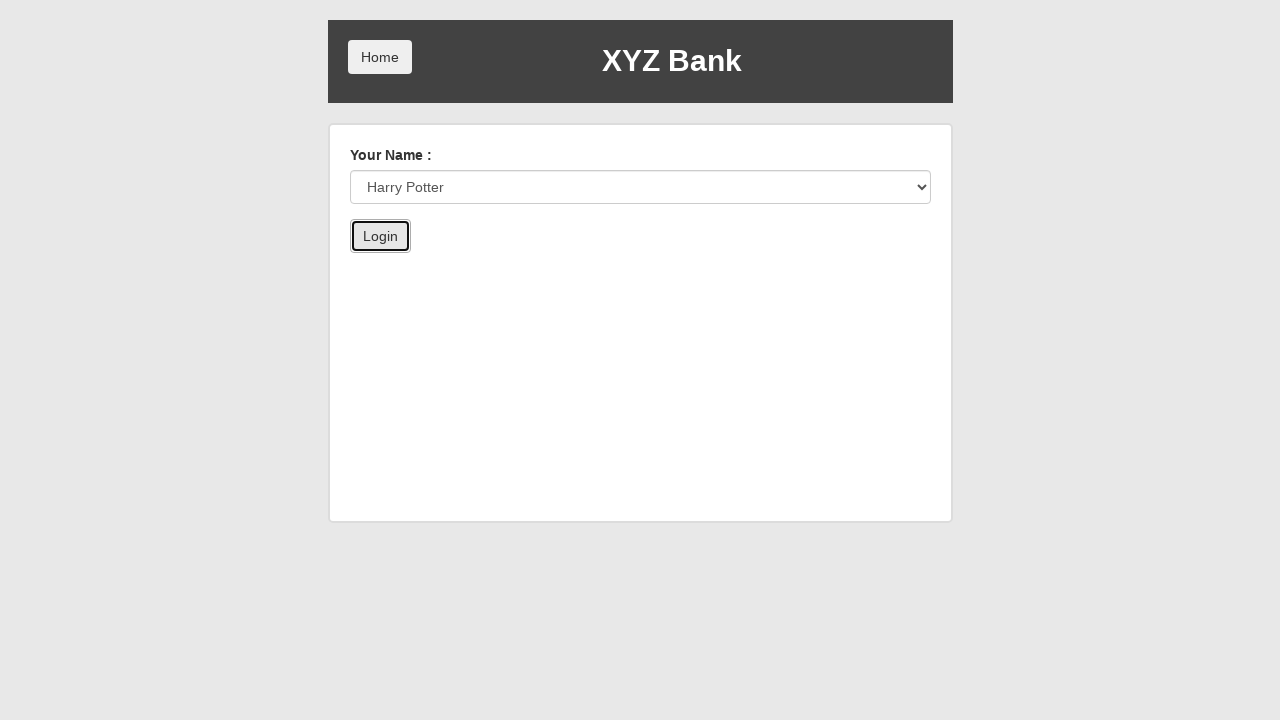

Waited for welcome message to appear after login
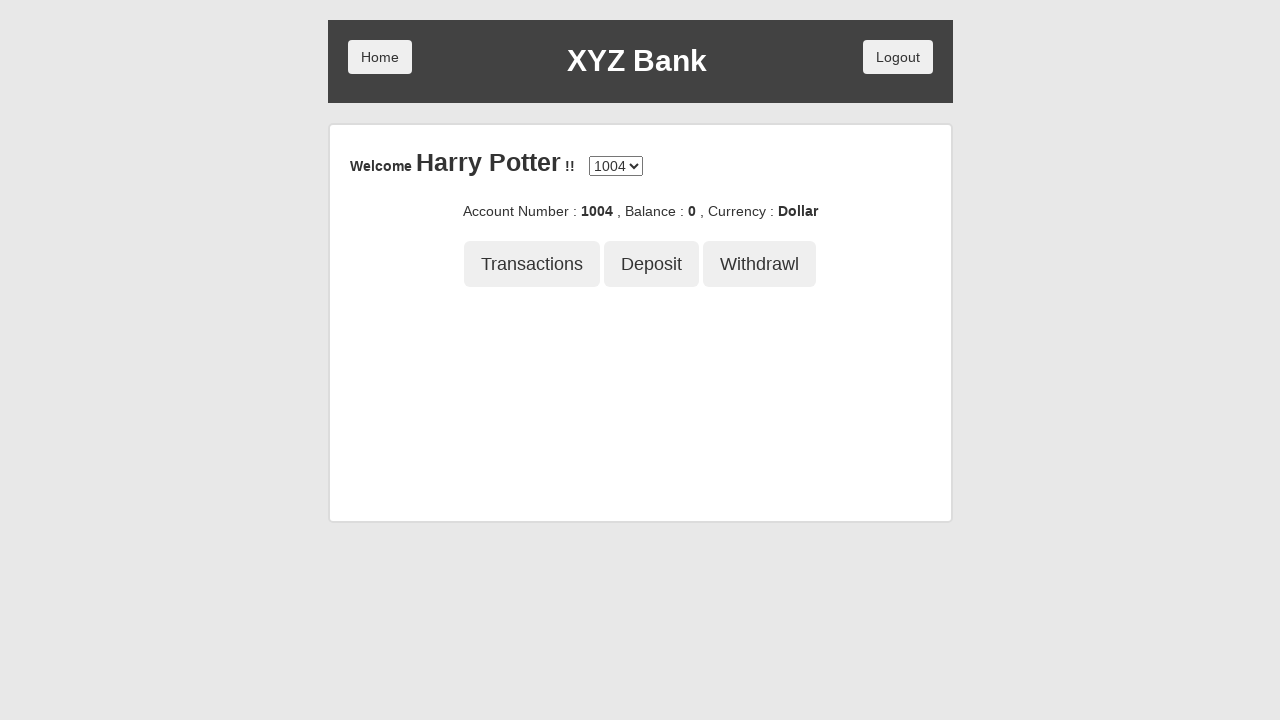

Retrieved welcome message text:  Welcome Harry Potter !!
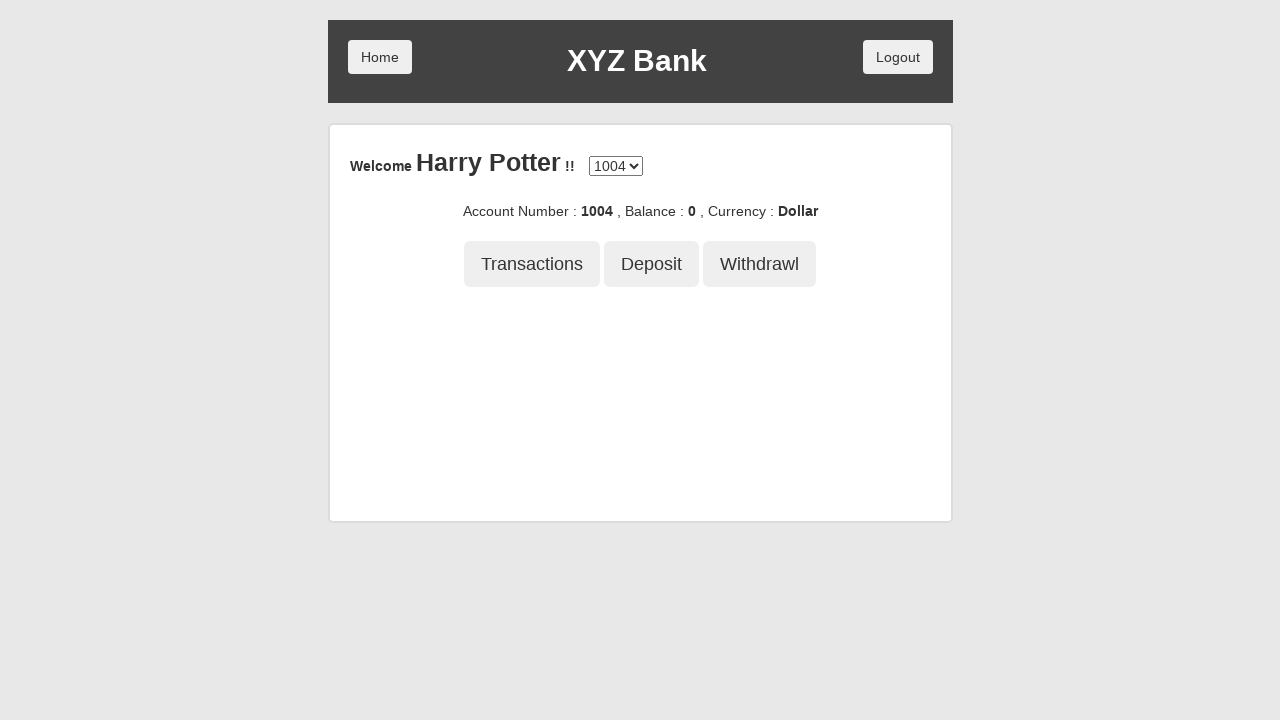

Verified that welcome message contains 'Welcome Harry Potter'
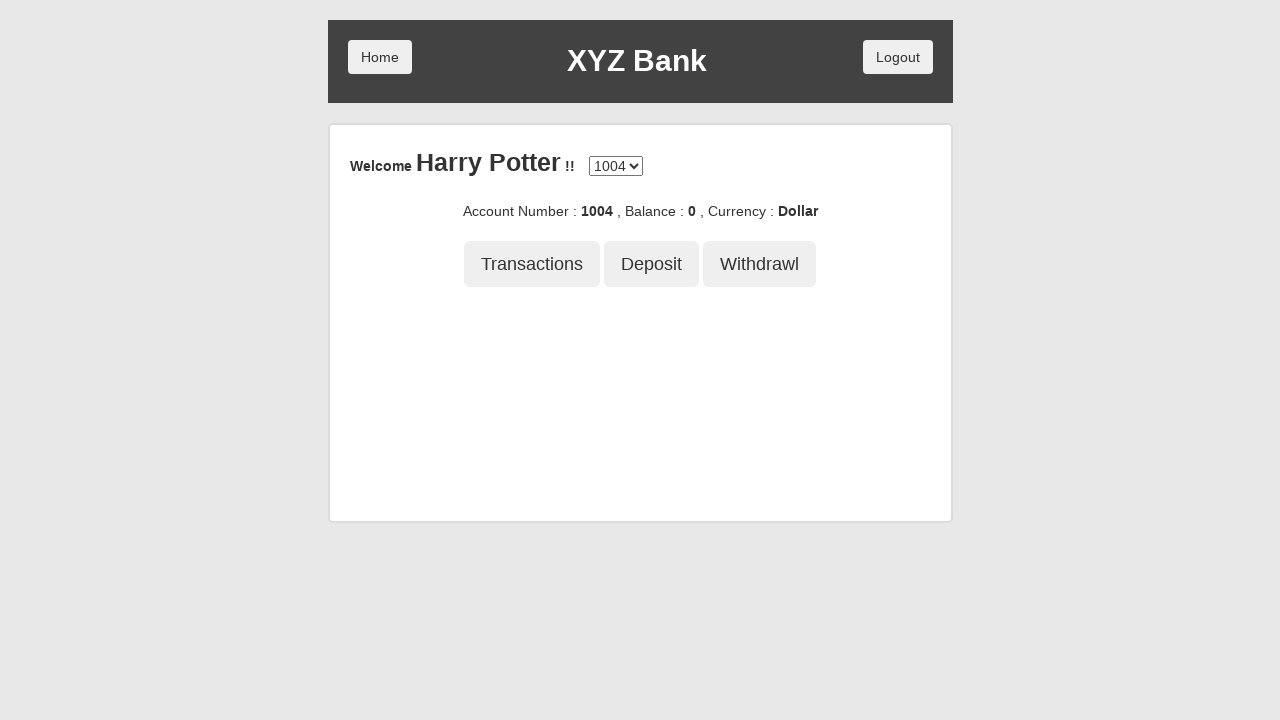

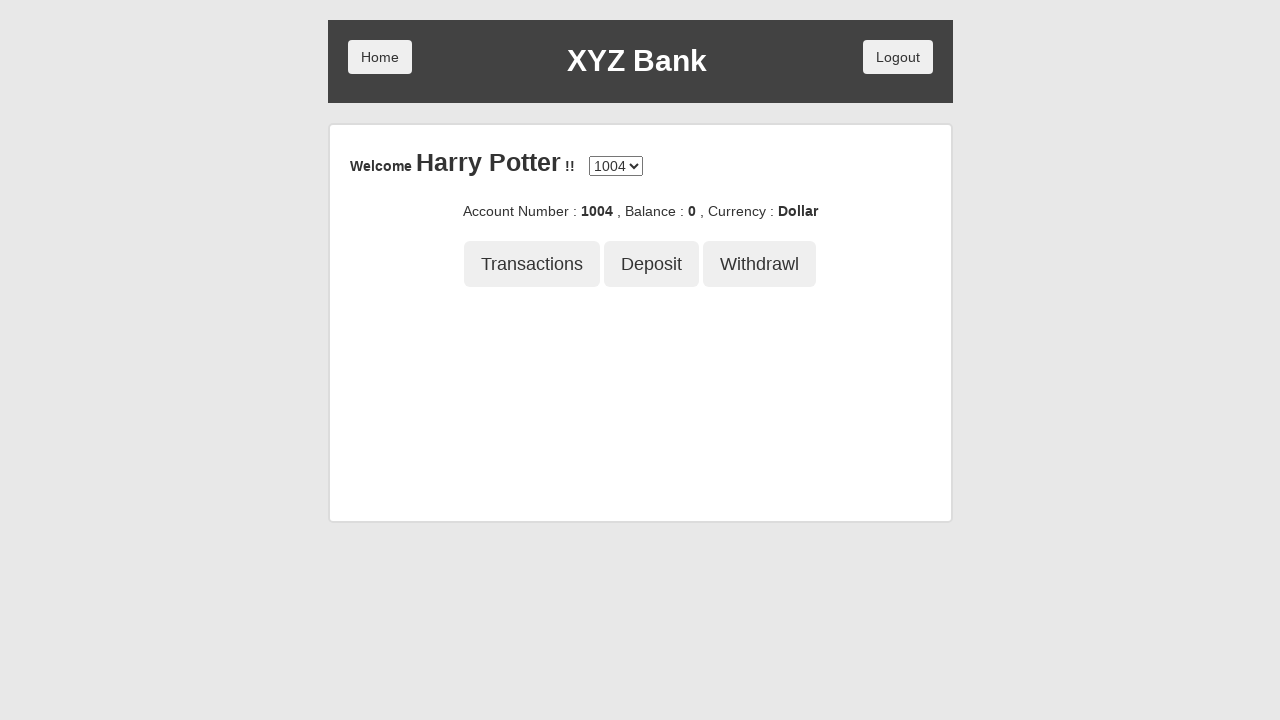